Tests weather site navigation by searching for a city, navigating to the search results, accessing past weather data, and using date selectors to browse historical weather information.

Starting URL: https://www.timeanddate.com/weather/south-korea/seoul

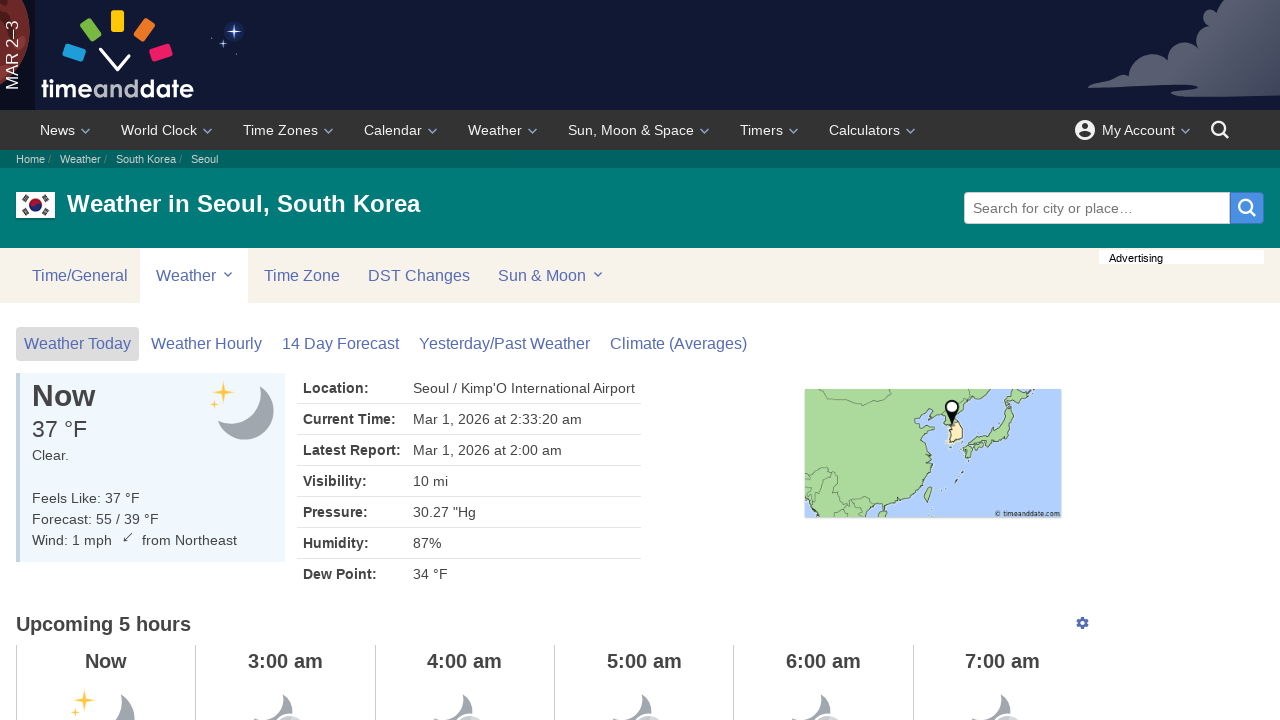

Filled search box with 'tokyo' on form.bn-header__searchbox.picker-city.noprint input
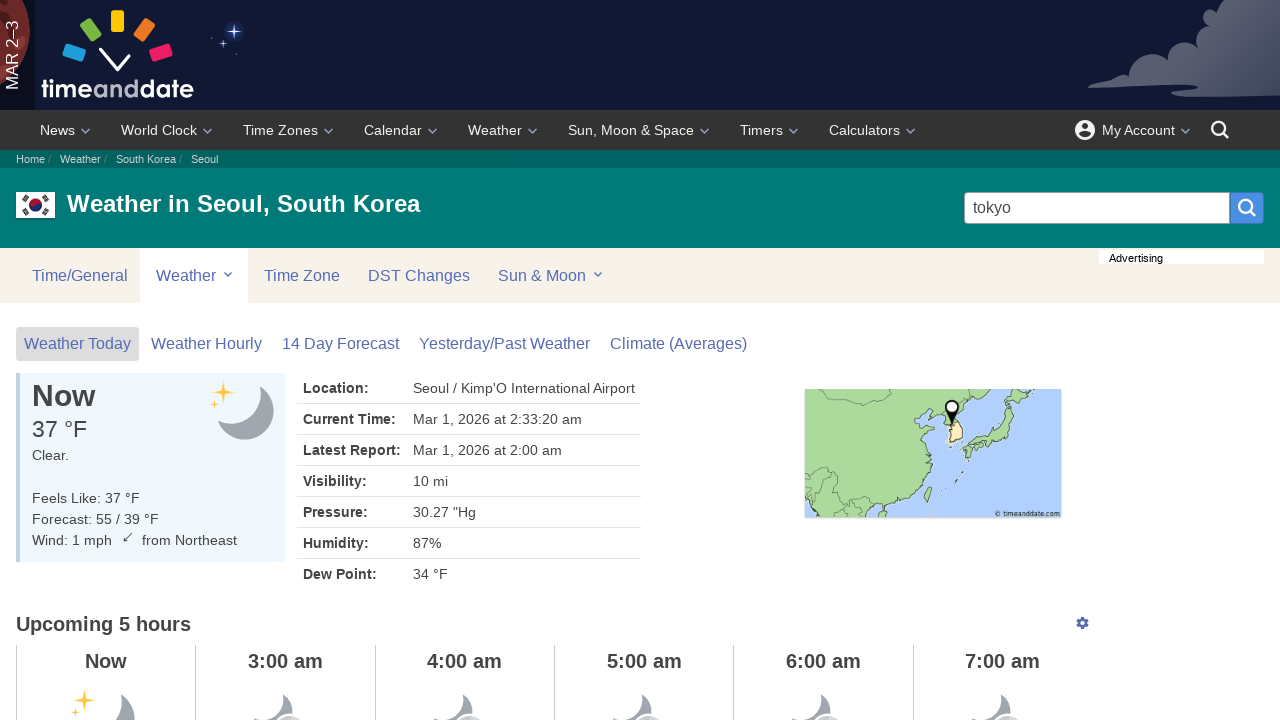

Waited 500ms for search box to process input
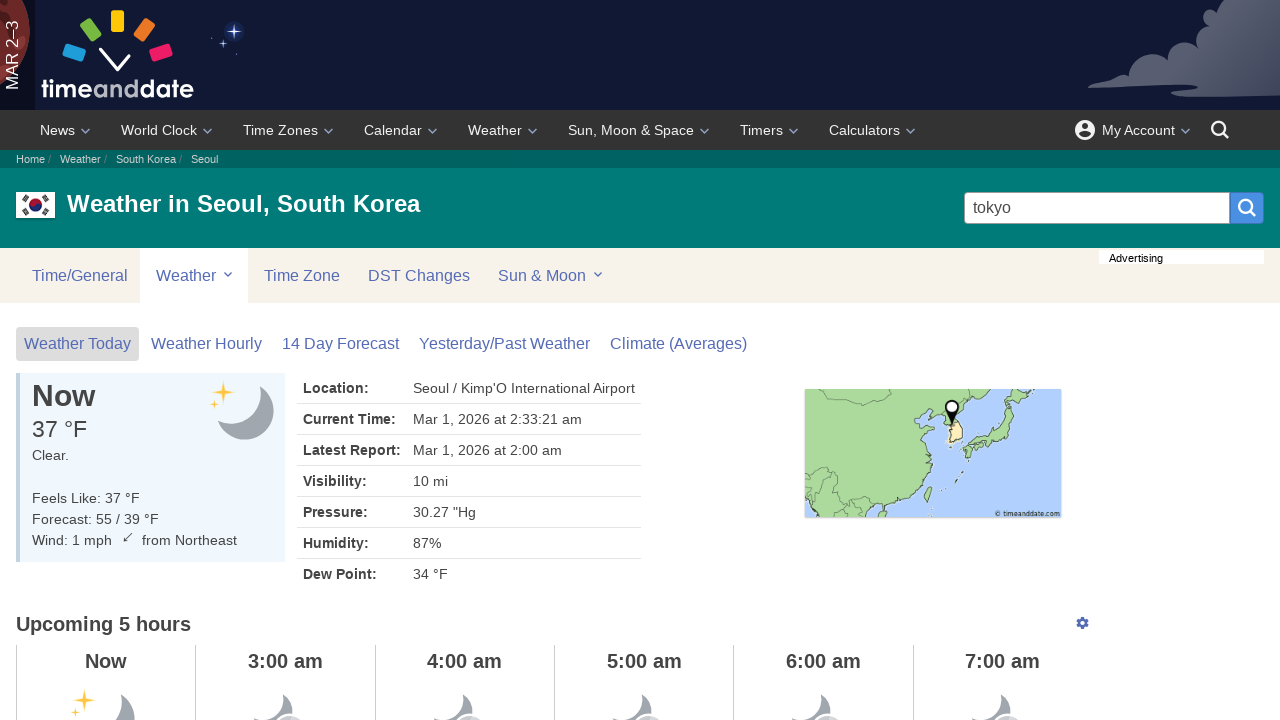

Clicked search button to search for Tokyo at (1247, 208) on button.picker-city__button
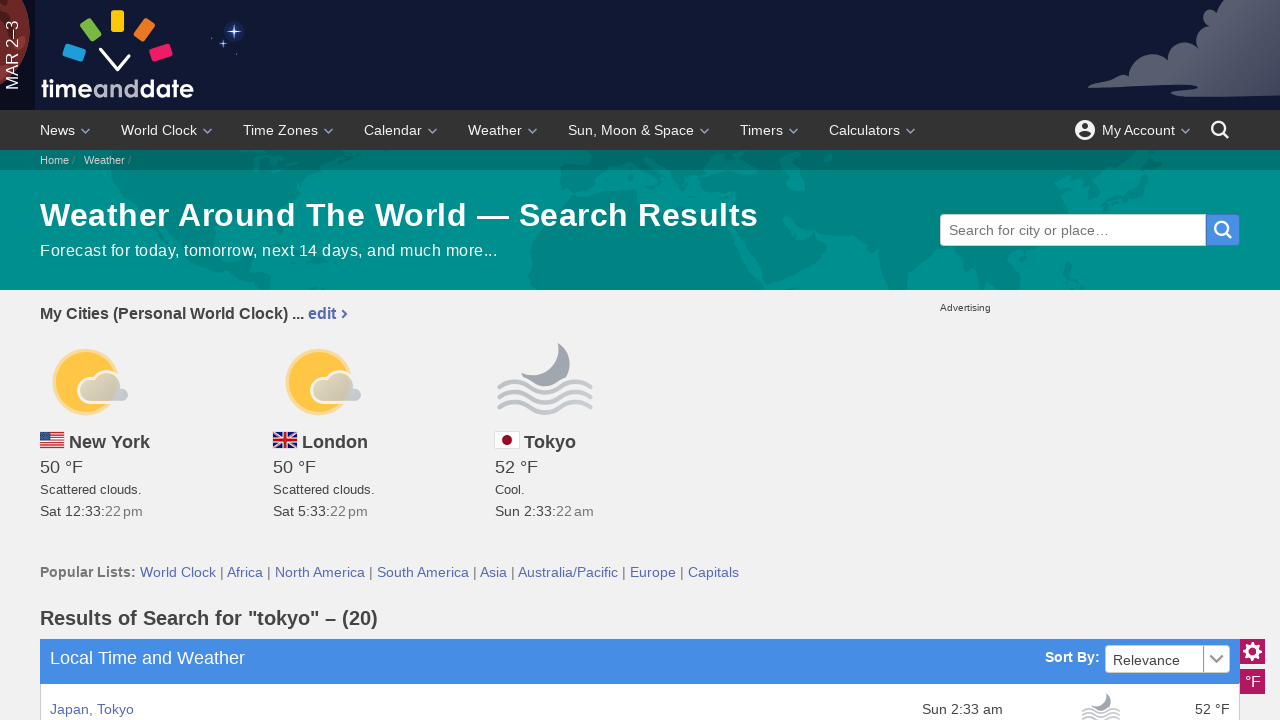

Waited 500ms for search results to load
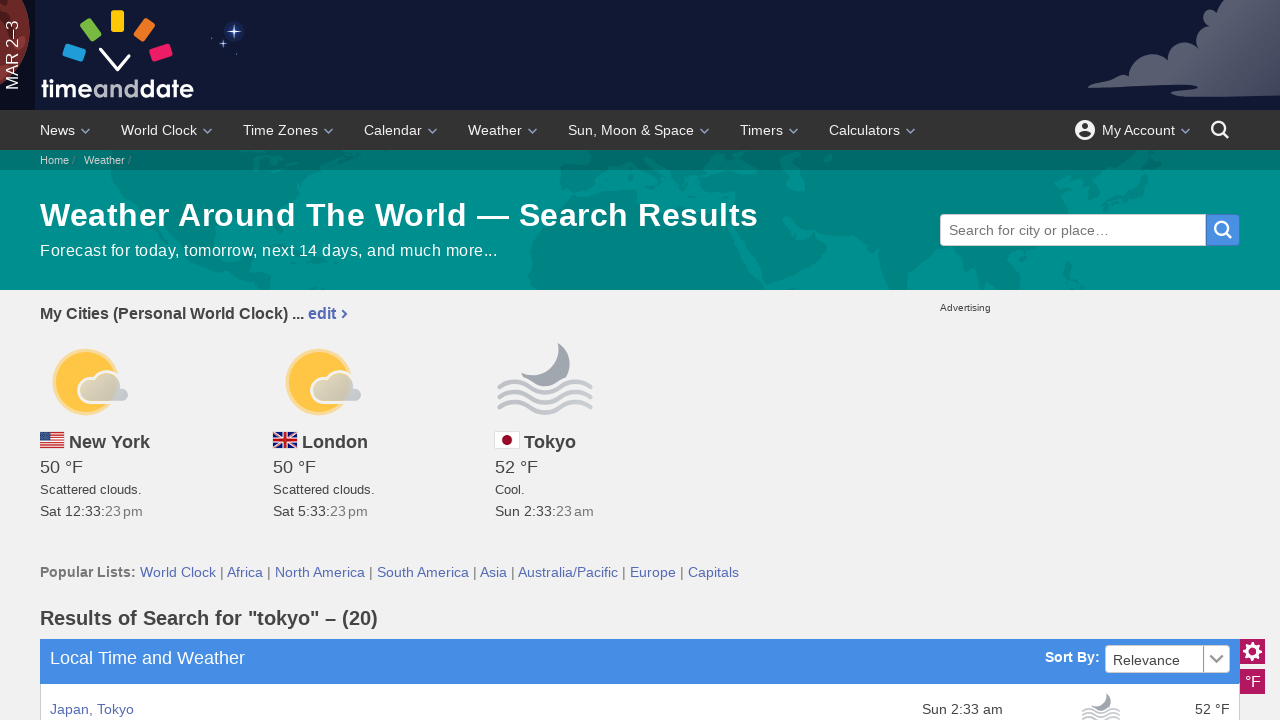

Clicked first search result link for Tokyo at (92, 709) on table.zebra.fw.tb-theme a >> nth=0
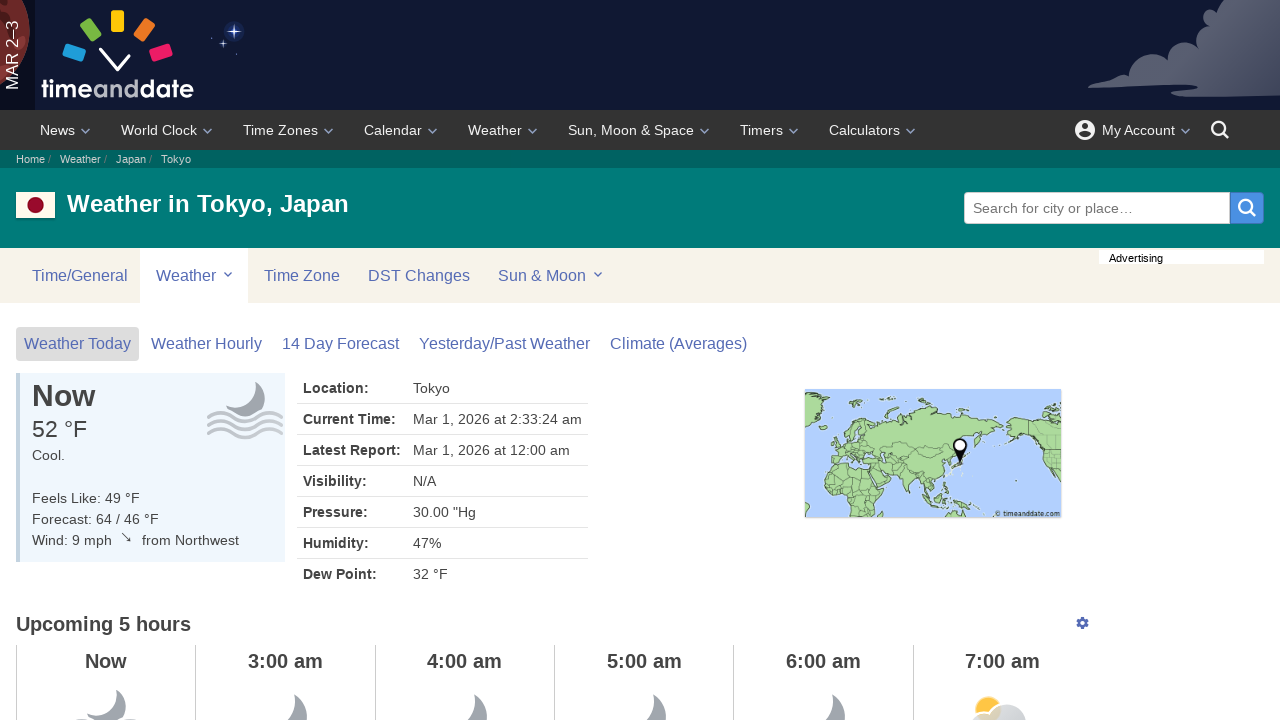

Waited 500ms for weather page to load
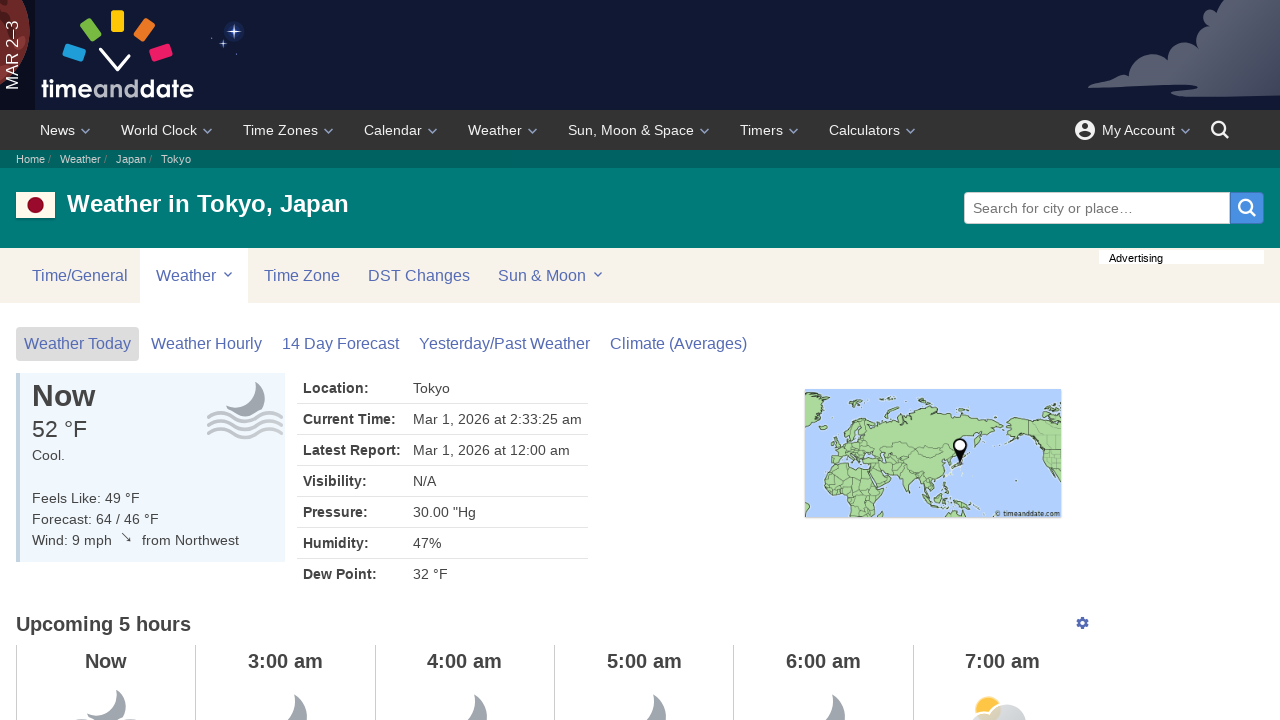

Clicked past weather link (4th link in hero section) at (504, 344) on section.layout-grid__hero.tpl-banner__hero a >> nth=3
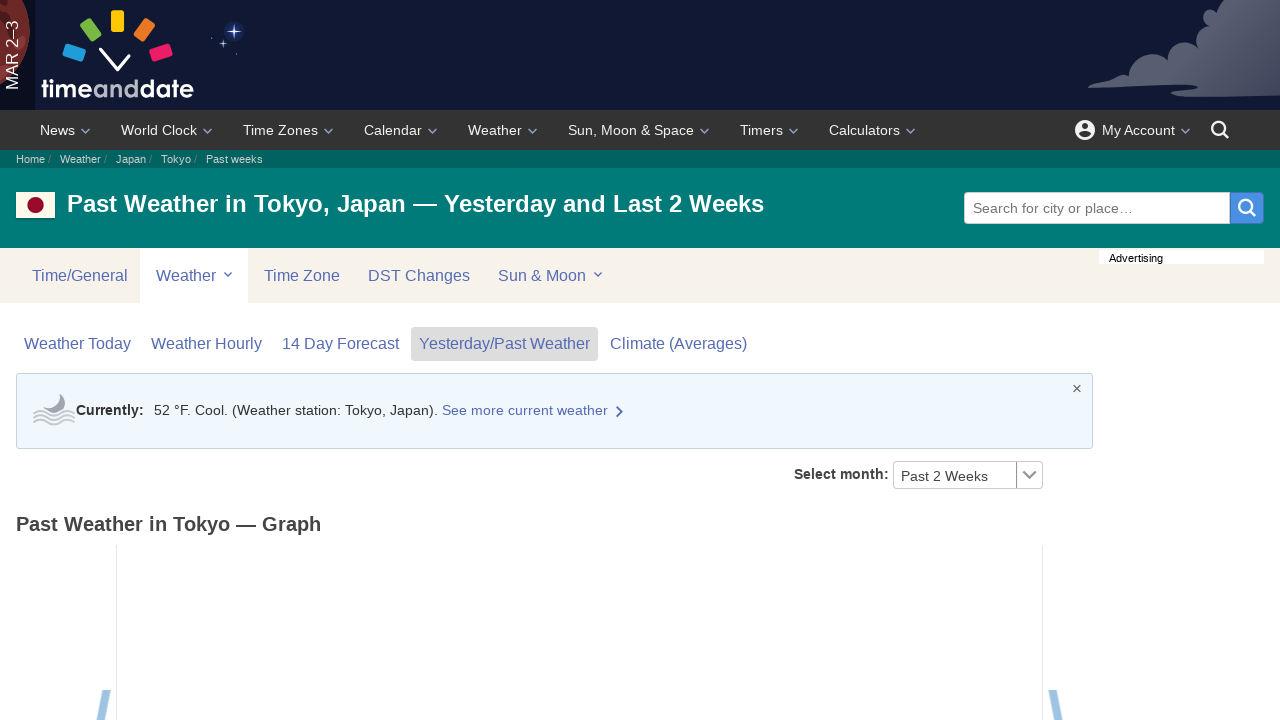

Waited 500ms for past weather page to load
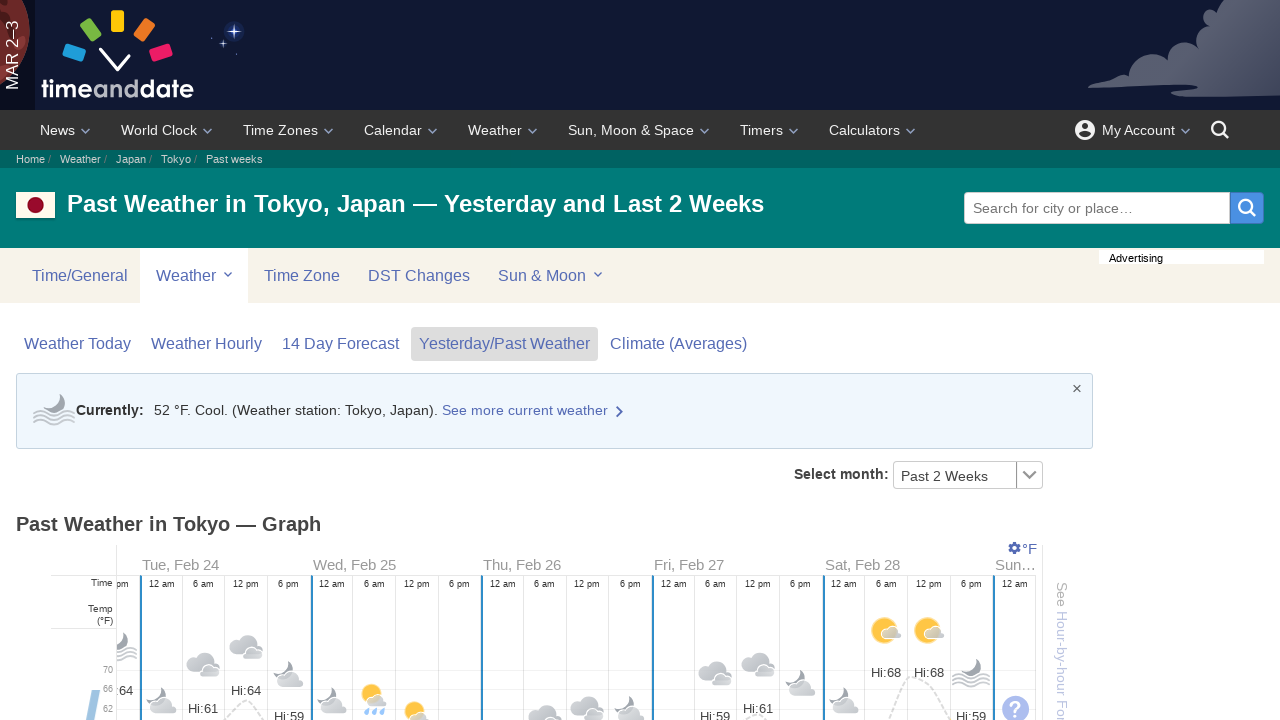

Past weather page loaded with date elements visible
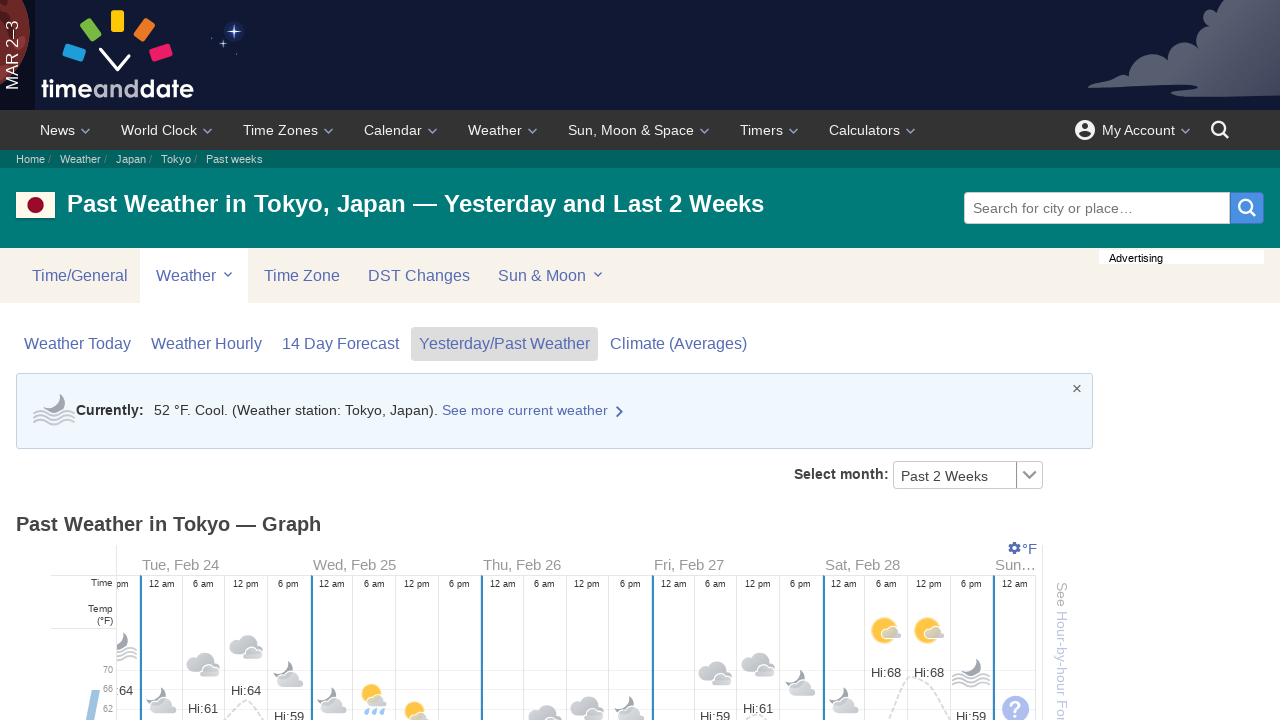

Selected month at index 3 from month dropdown on div.tb-select select#month
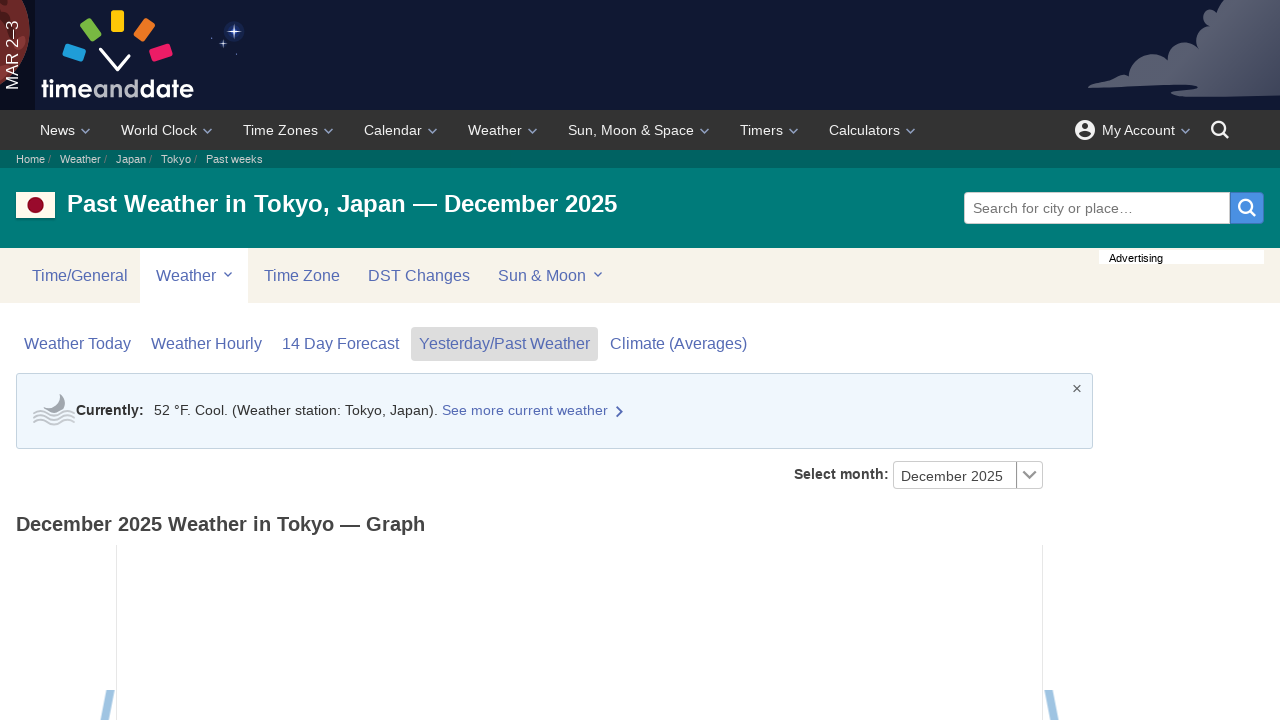

Waited 500ms for month selection to update
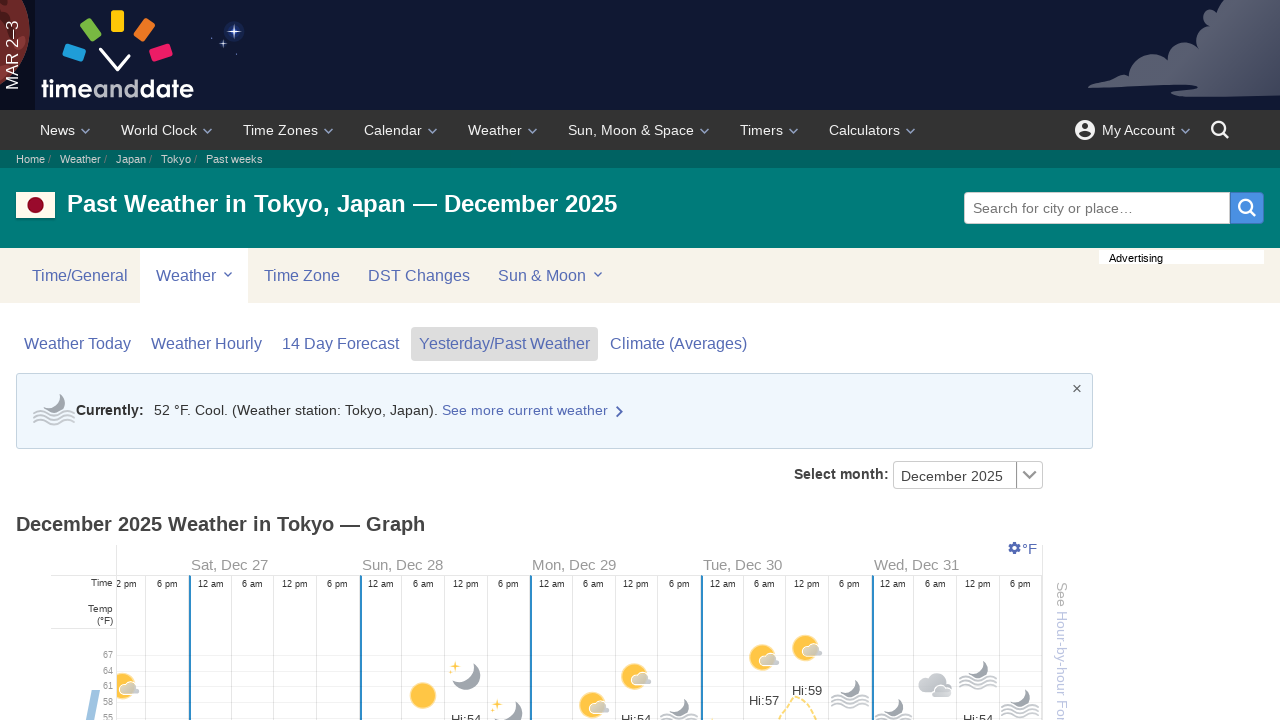

Clicked first date link in weather links section at (174, 360) on div.weatherLinks a >> nth=0
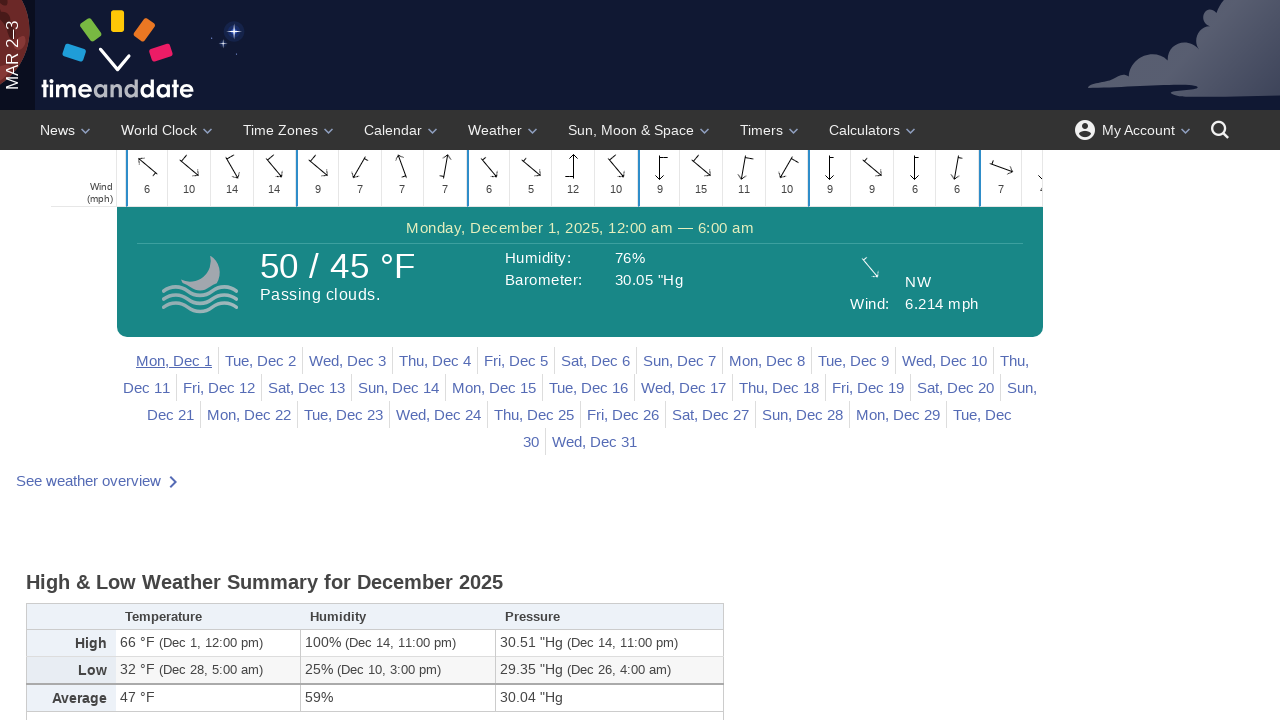

Waited 500ms for historical weather data to load
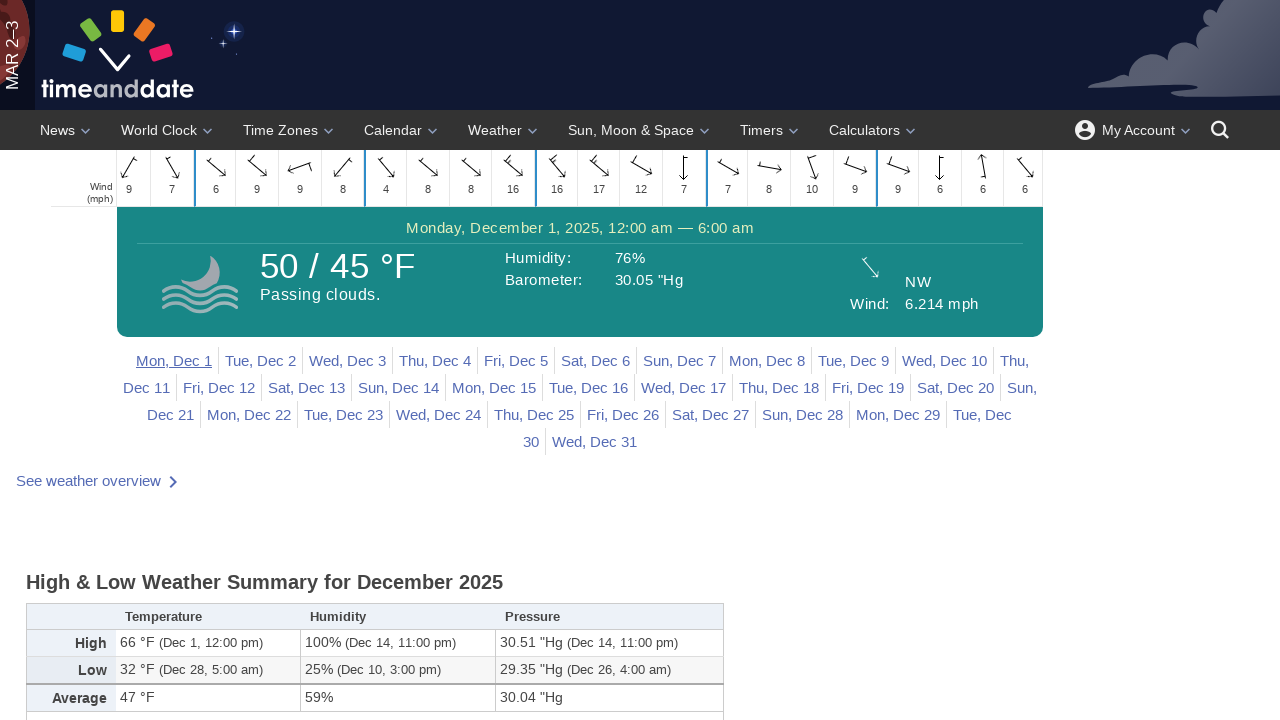

Temperature data loaded and visible on page
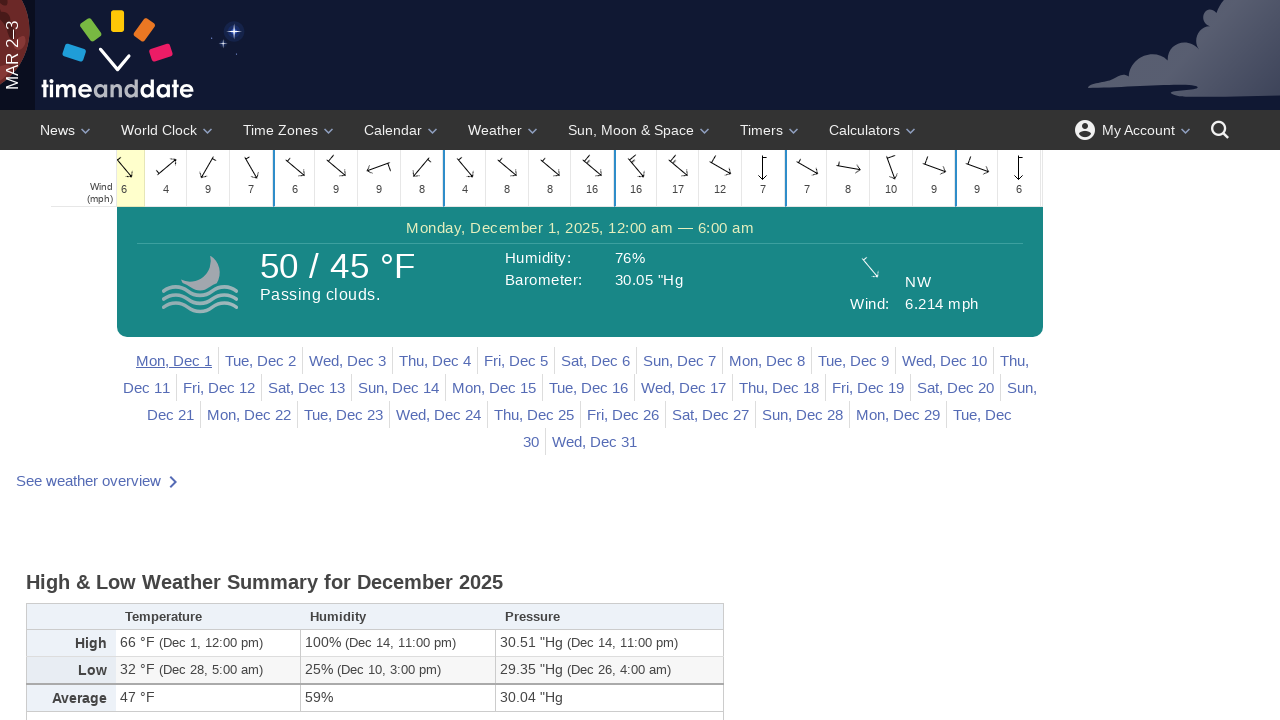

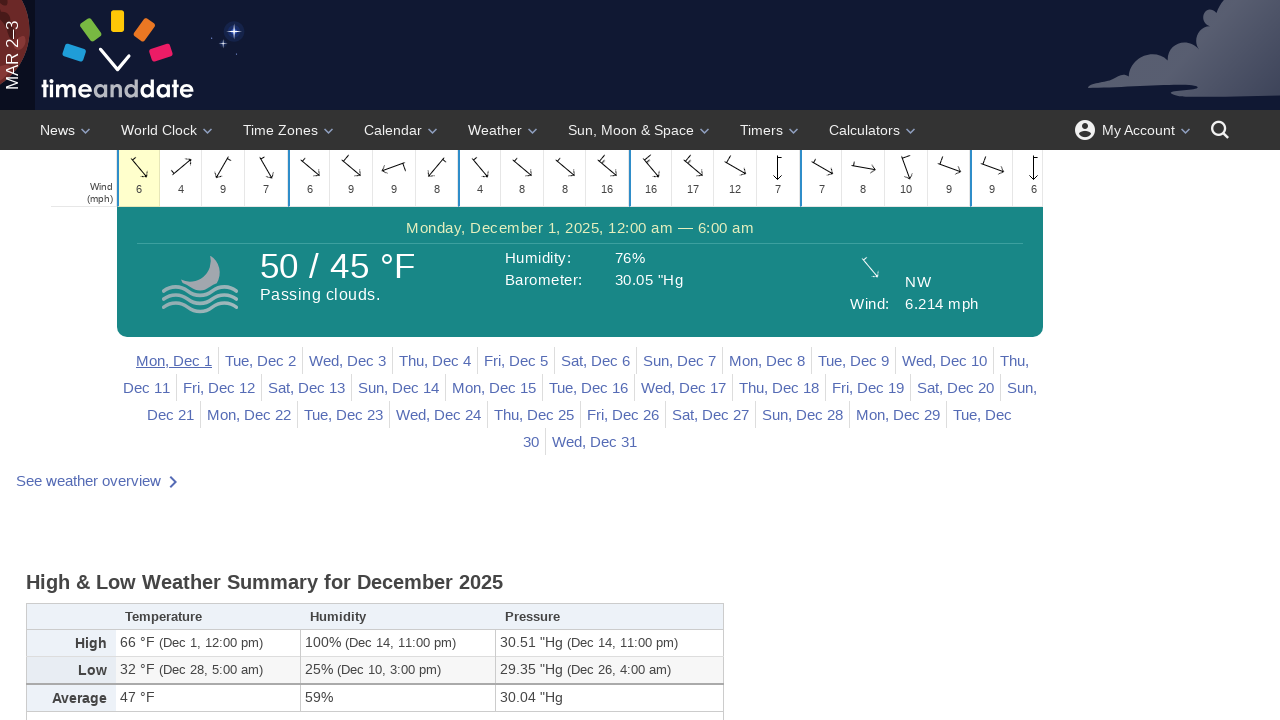